Tests dropdown selection functionality by selecting options using different methods: by value, by index, and by visible text

Starting URL: https://www.letskodeit.com/practice

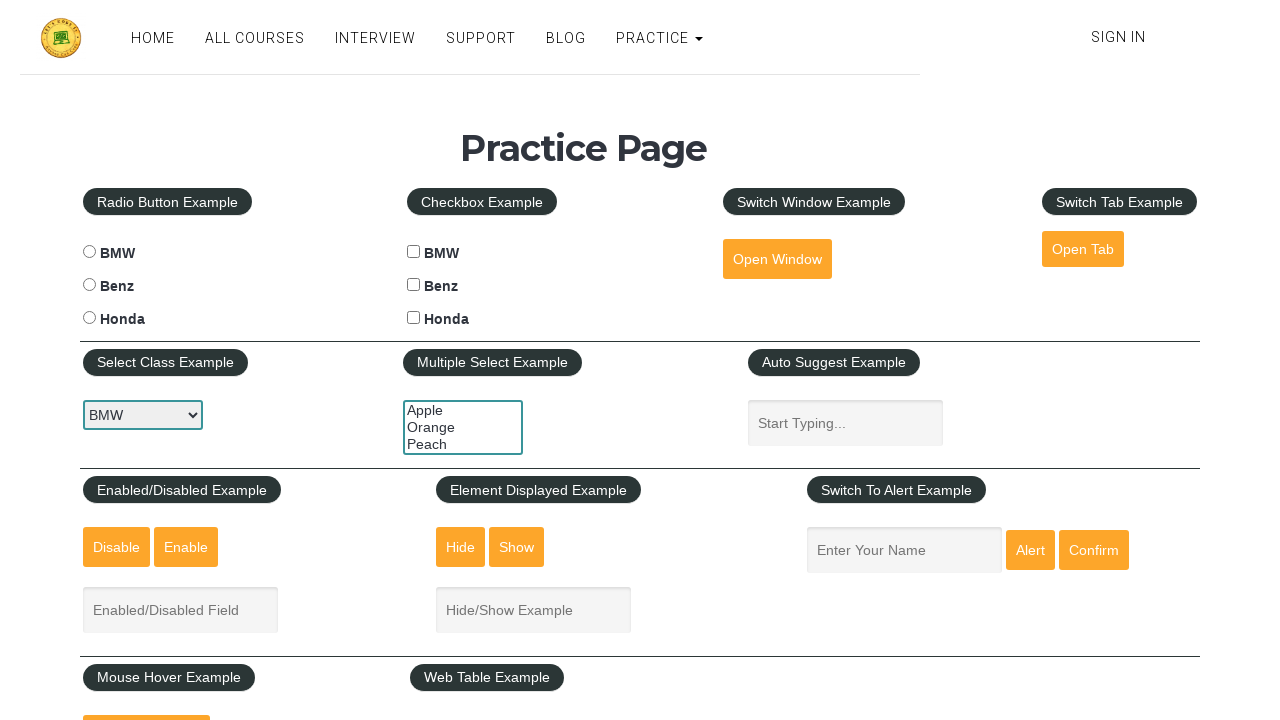

Waited for car selection dropdown to be visible
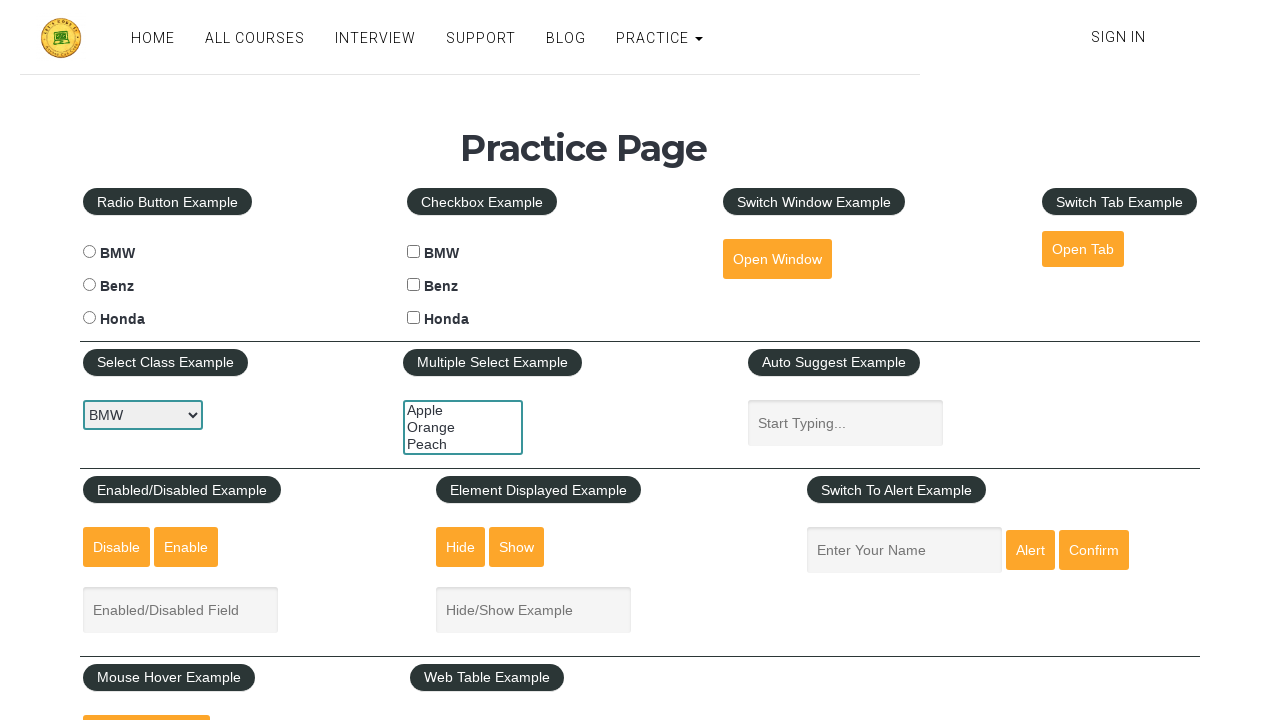

Selected 'honda' from dropdown by value on #carselect
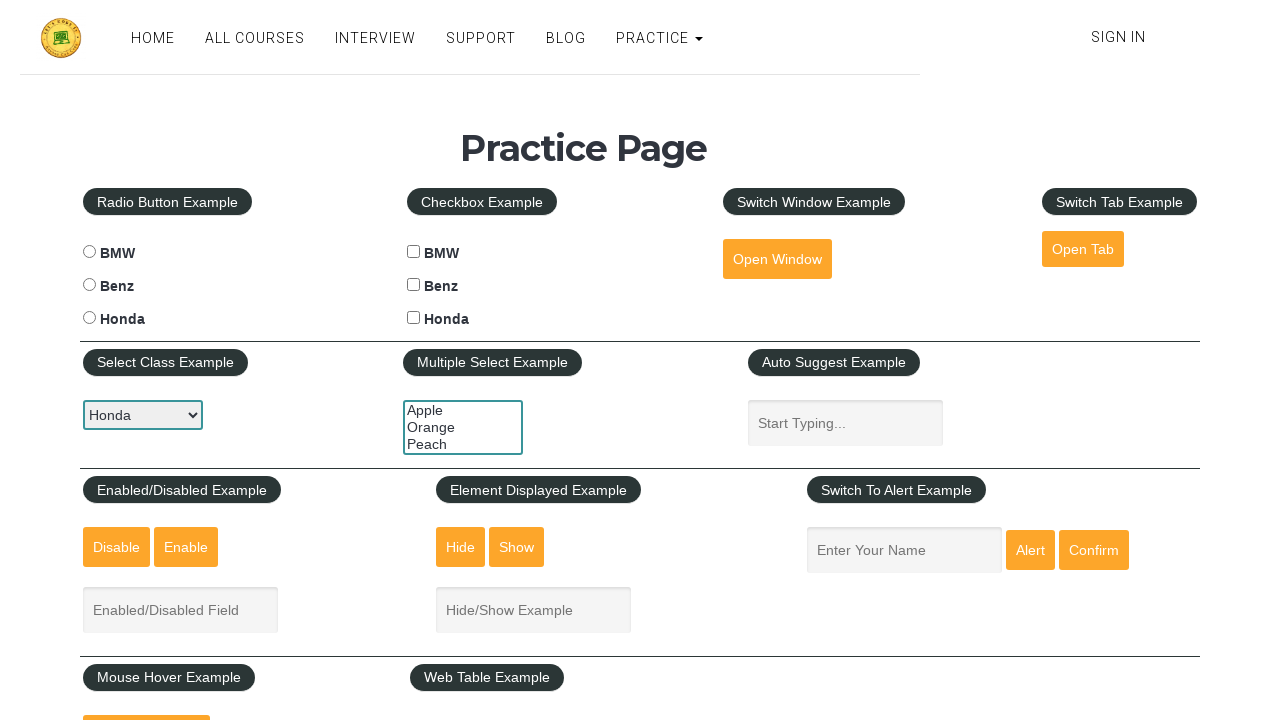

Selected first option from dropdown by index (0) on #carselect
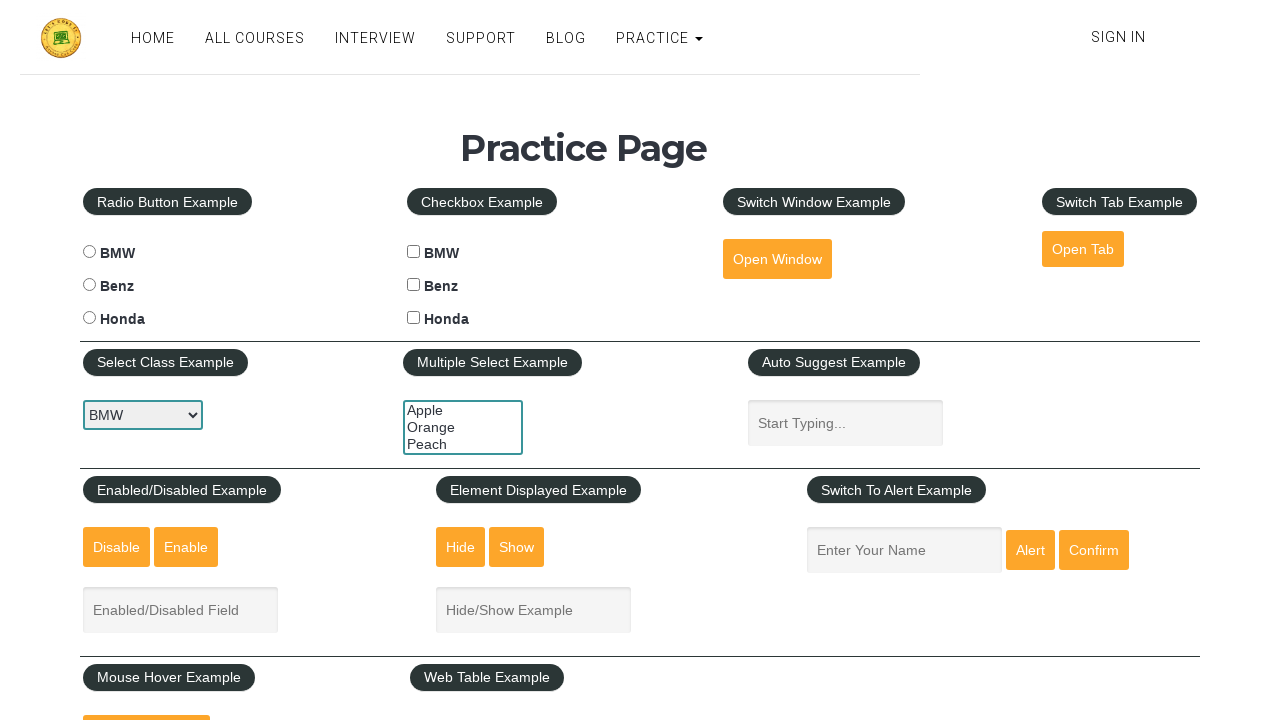

Selected 'Benz' from dropdown by visible text on #carselect
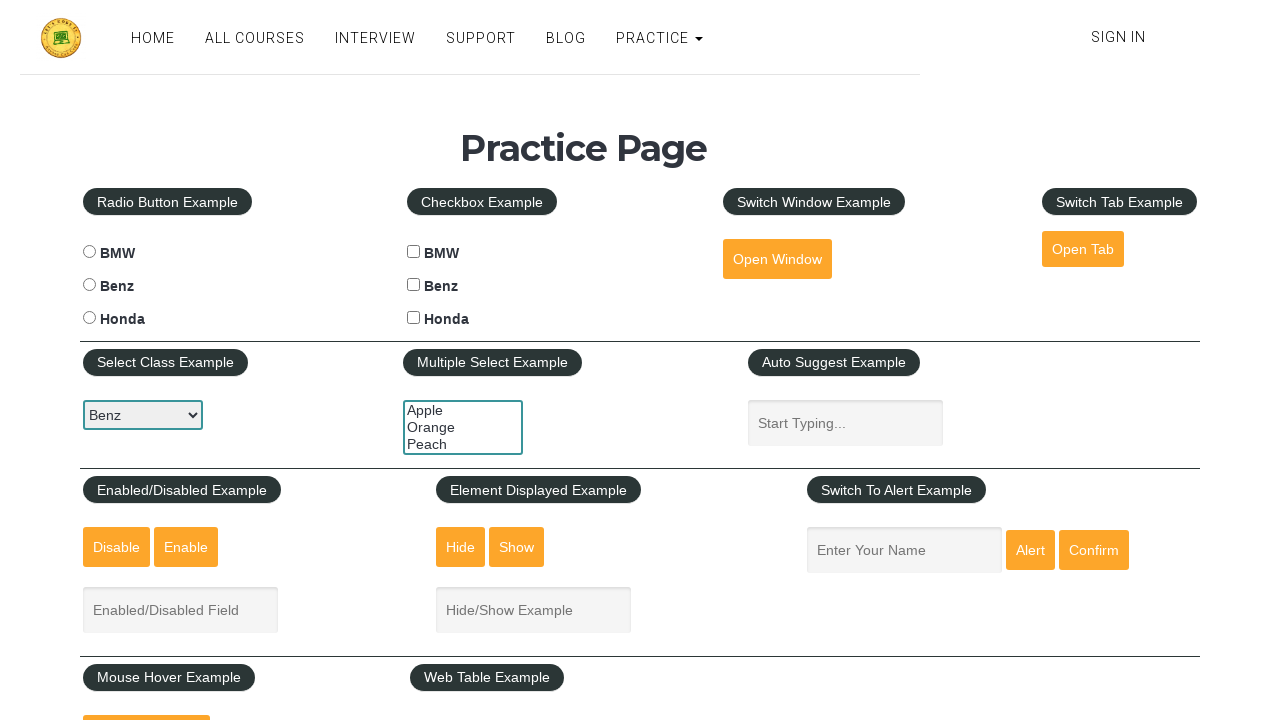

Selected second option from dropdown by index (1) on #carselect
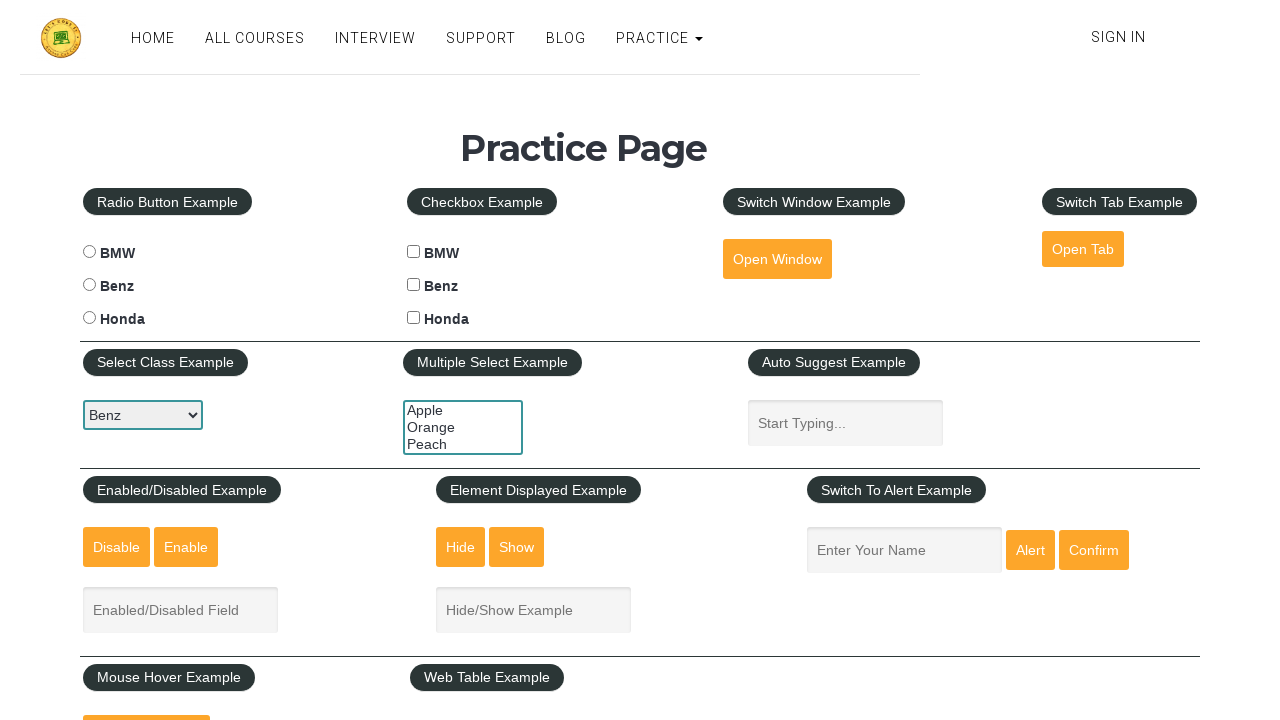

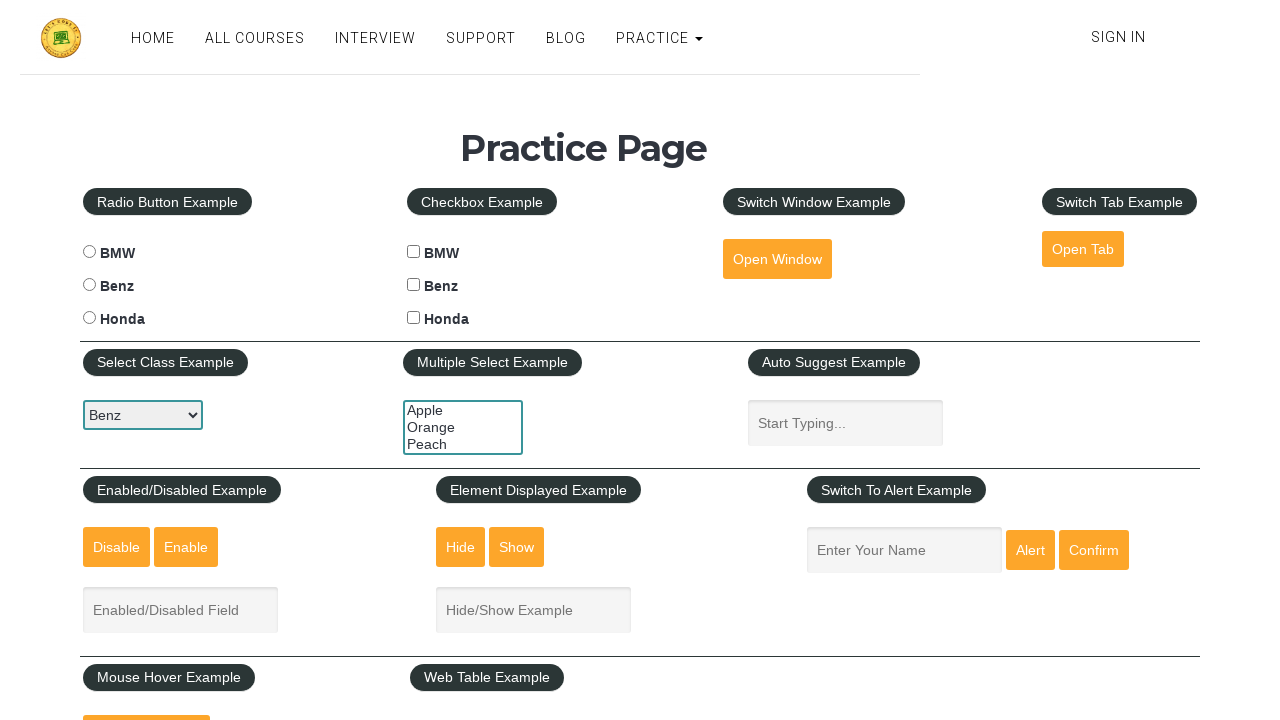